Tests drag and drop functionality by dragging element A to element B and verifying the swap

Starting URL: https://the-internet.herokuapp.com/drag_and_drop

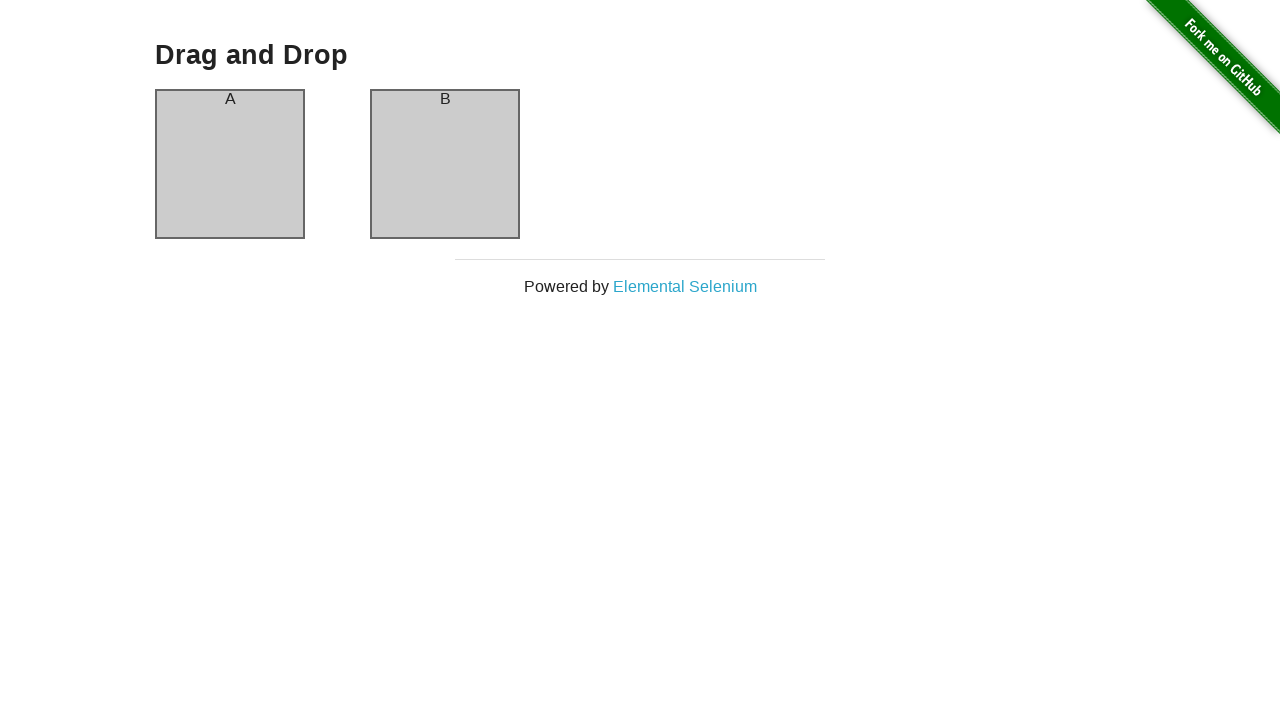

Located element A (column-a) for drag and drop
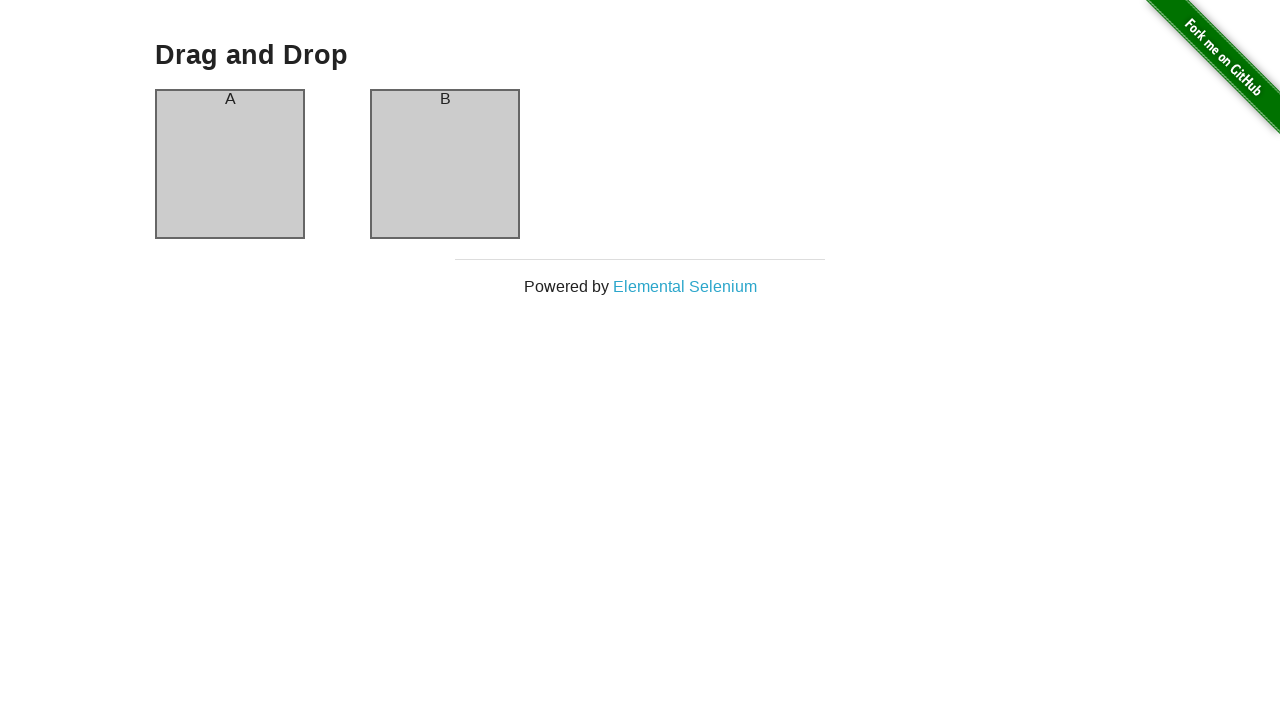

Located element B (column-b) for drag and drop
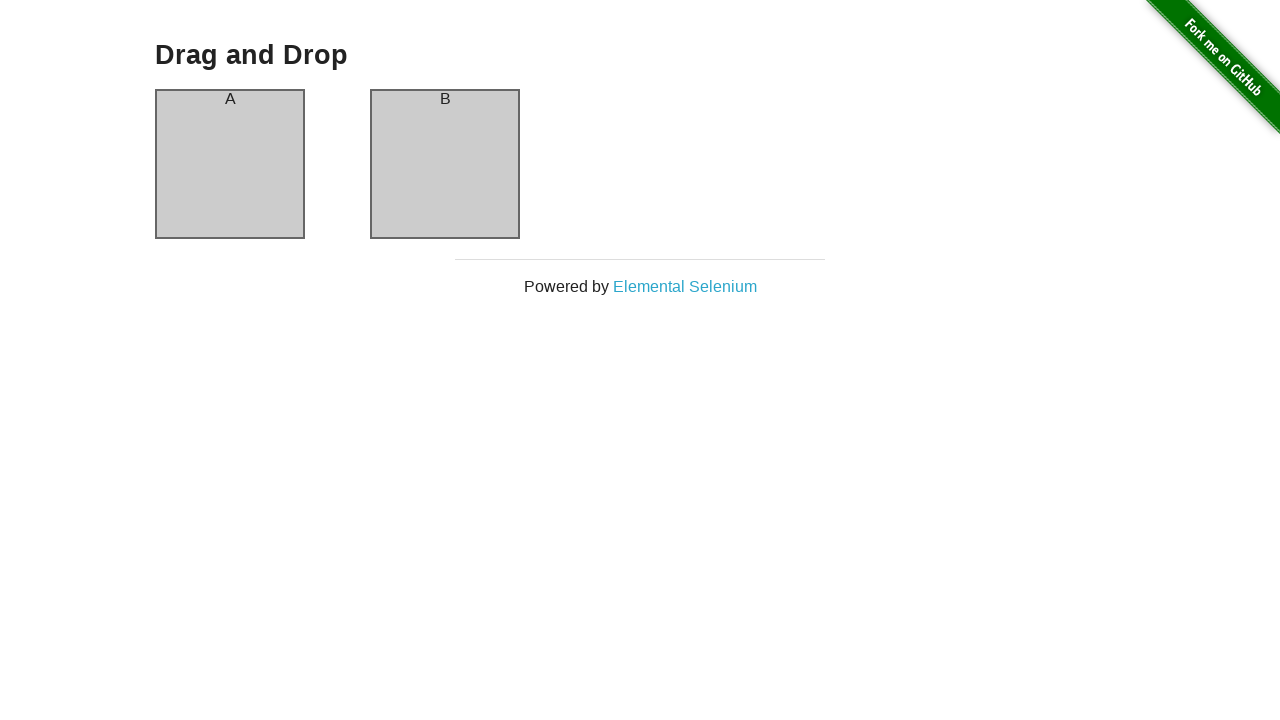

Dragged element A to element B at (445, 164)
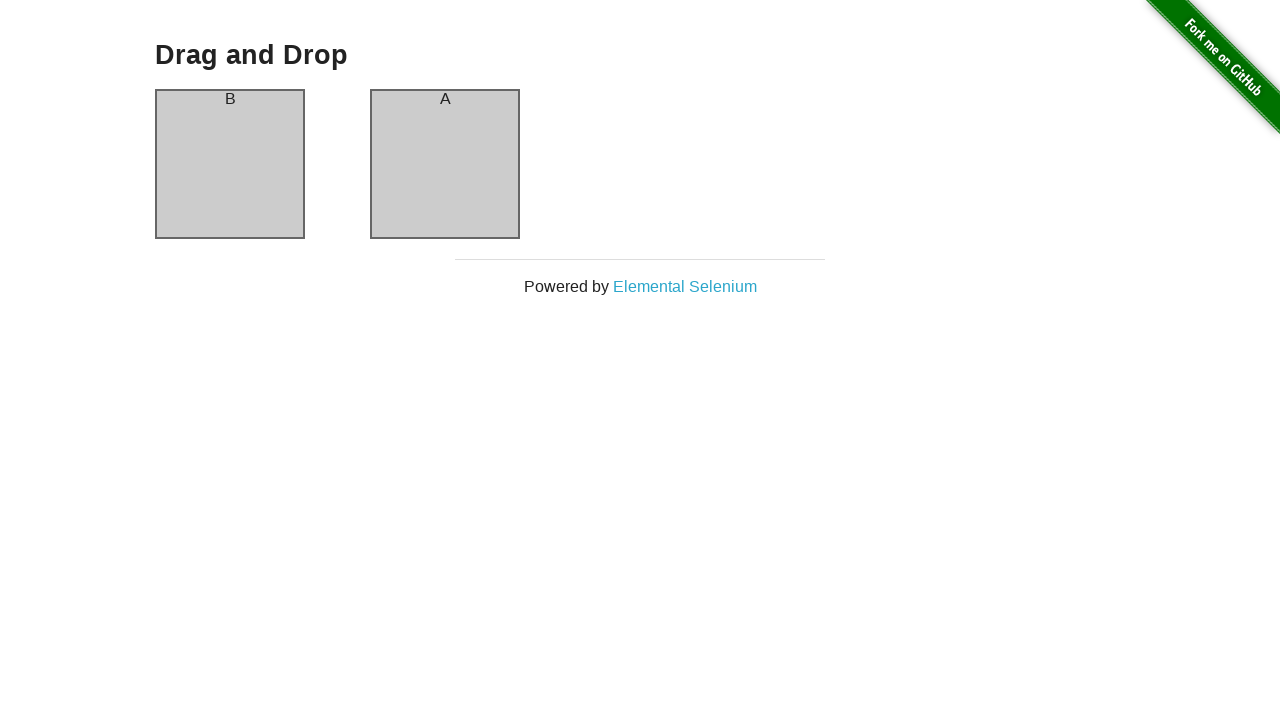

Located header of column A to verify swap
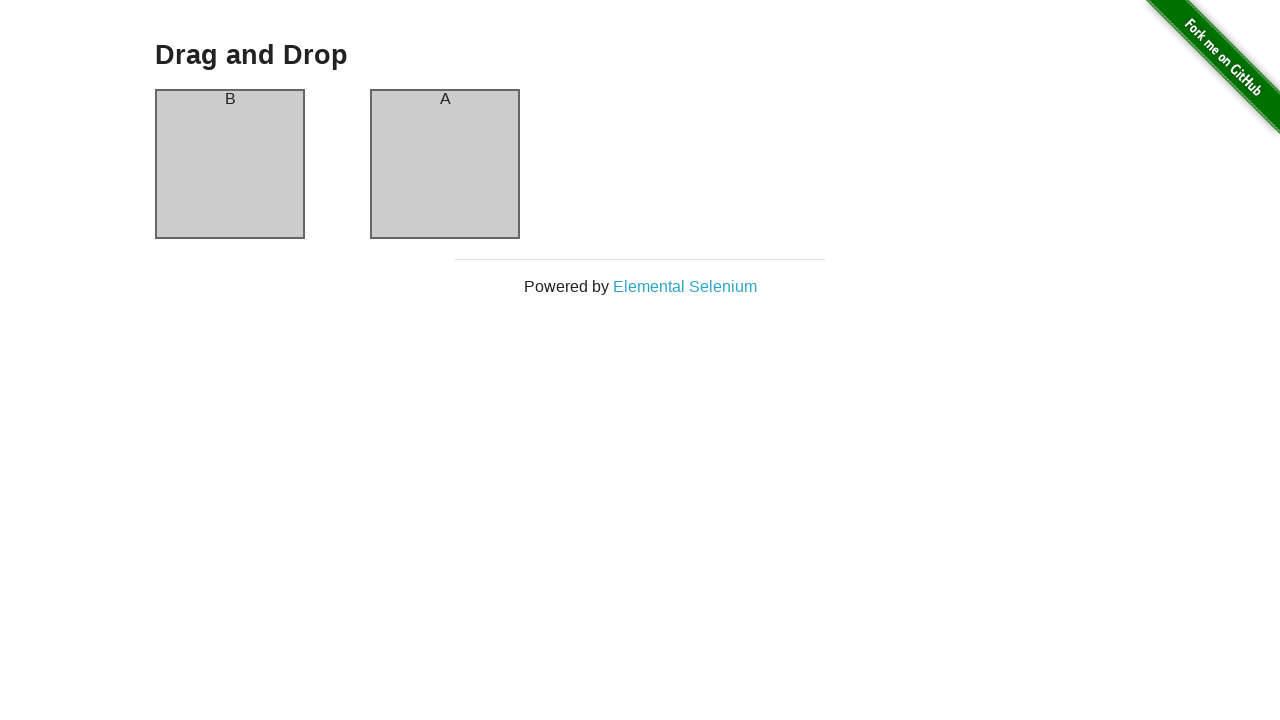

Located header of column B to verify swap
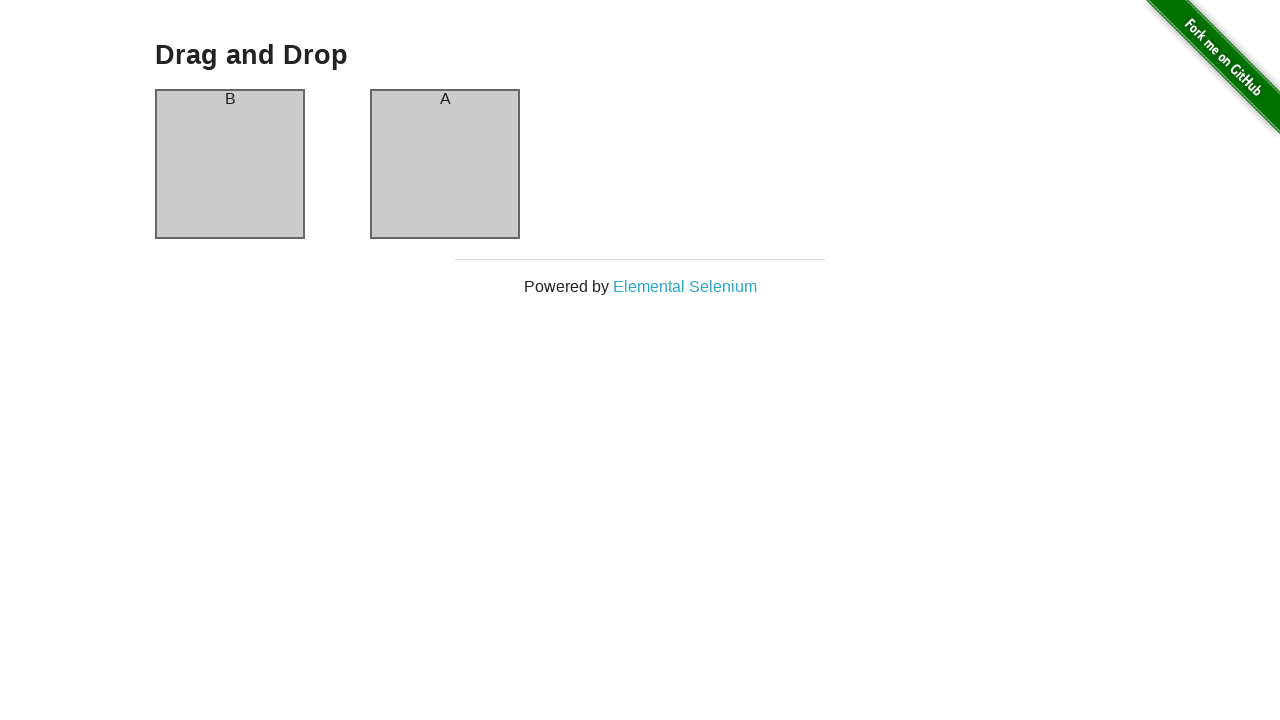

Waited 500ms for drag and drop animation to complete
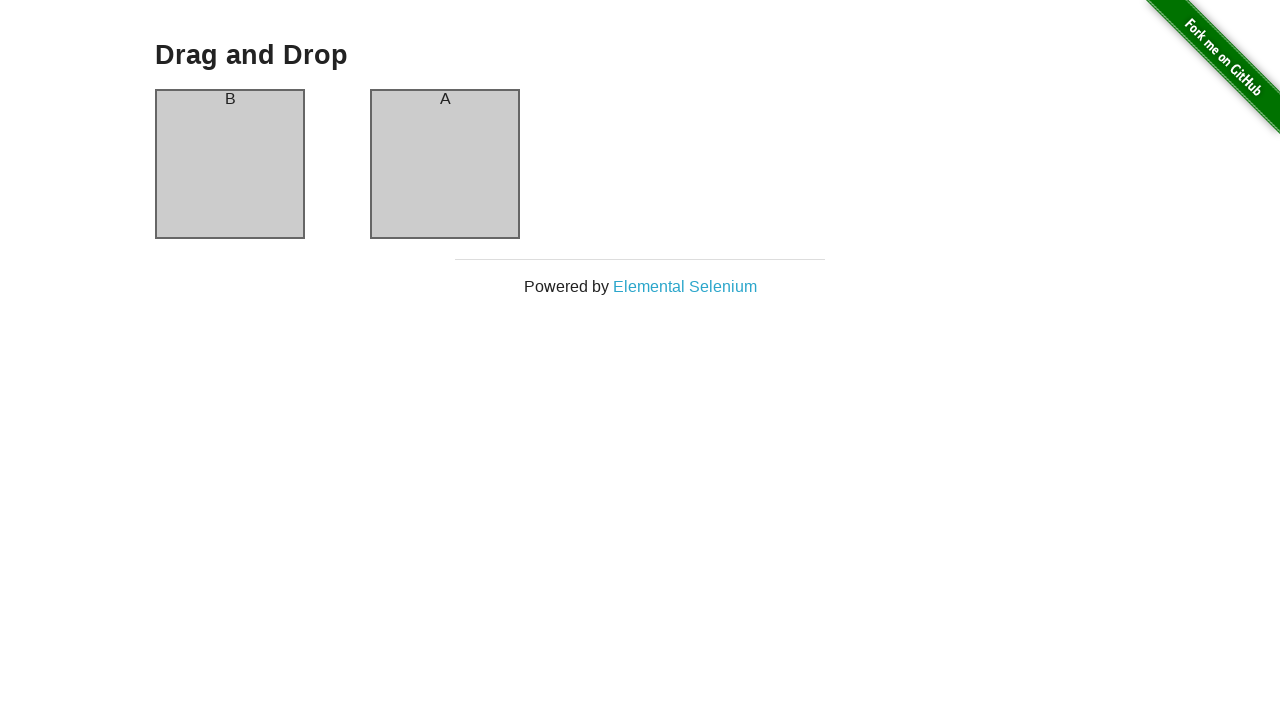

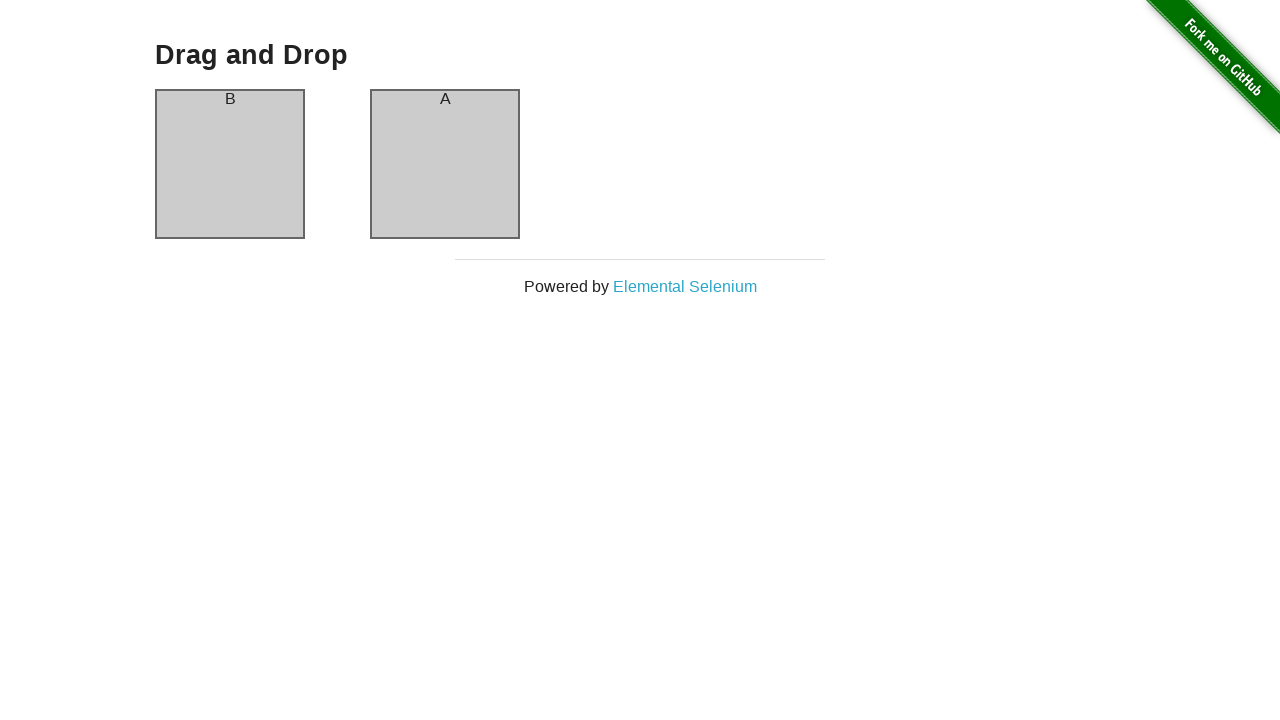